Tests opening a new browser window/tab by clicking a link and switching between windows

Starting URL: http://the-internet.herokuapp.com/windows

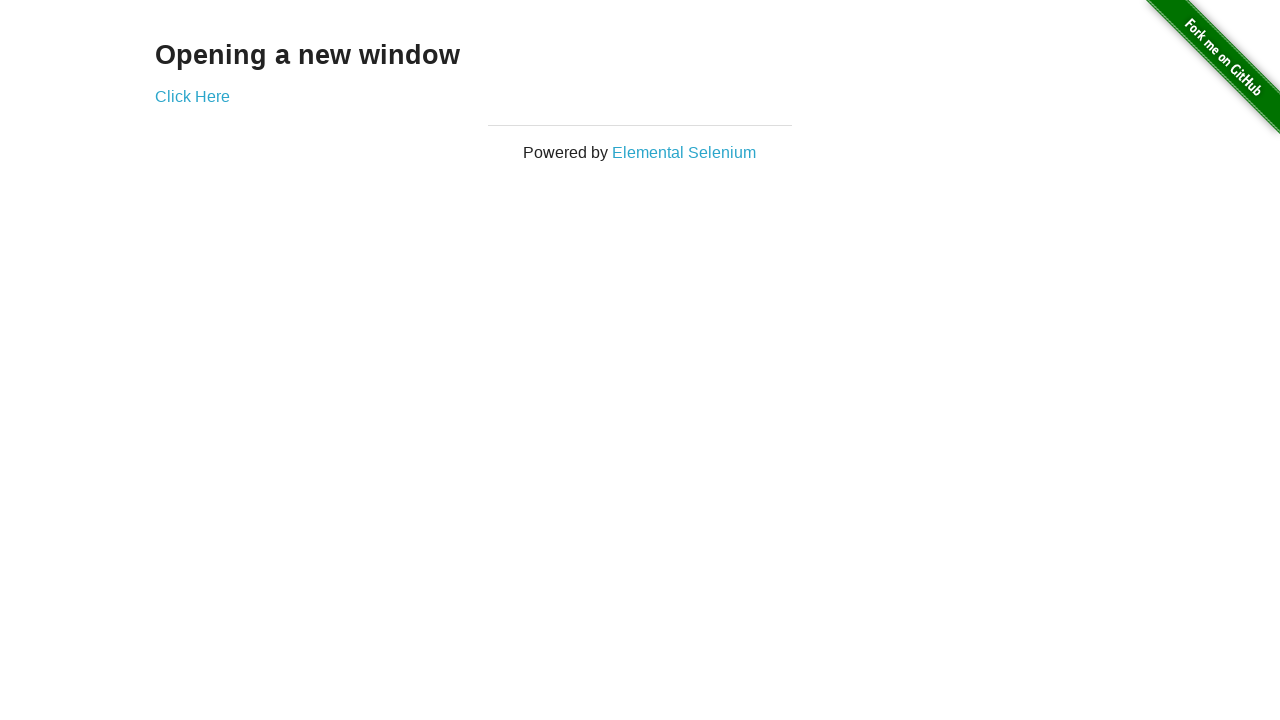

Clicked 'Click Here' link to open new window at (192, 96) on a:has-text('Click Here')
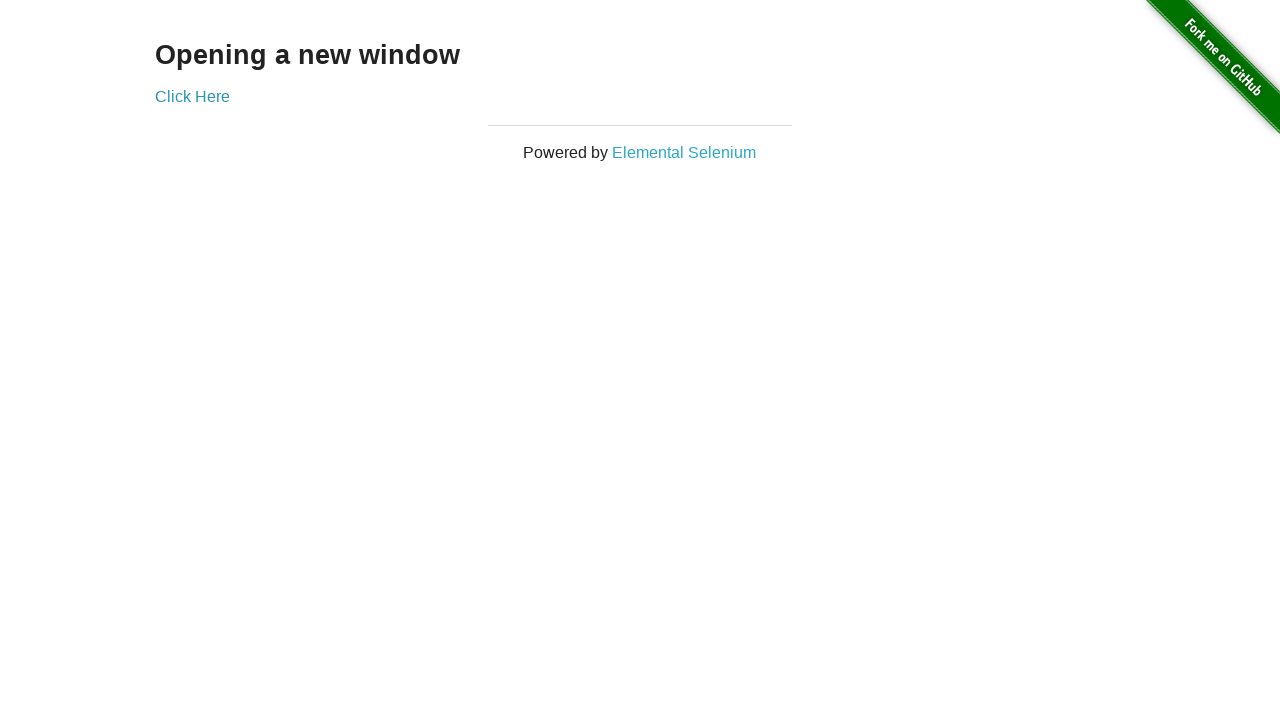

New window/tab opened and captured
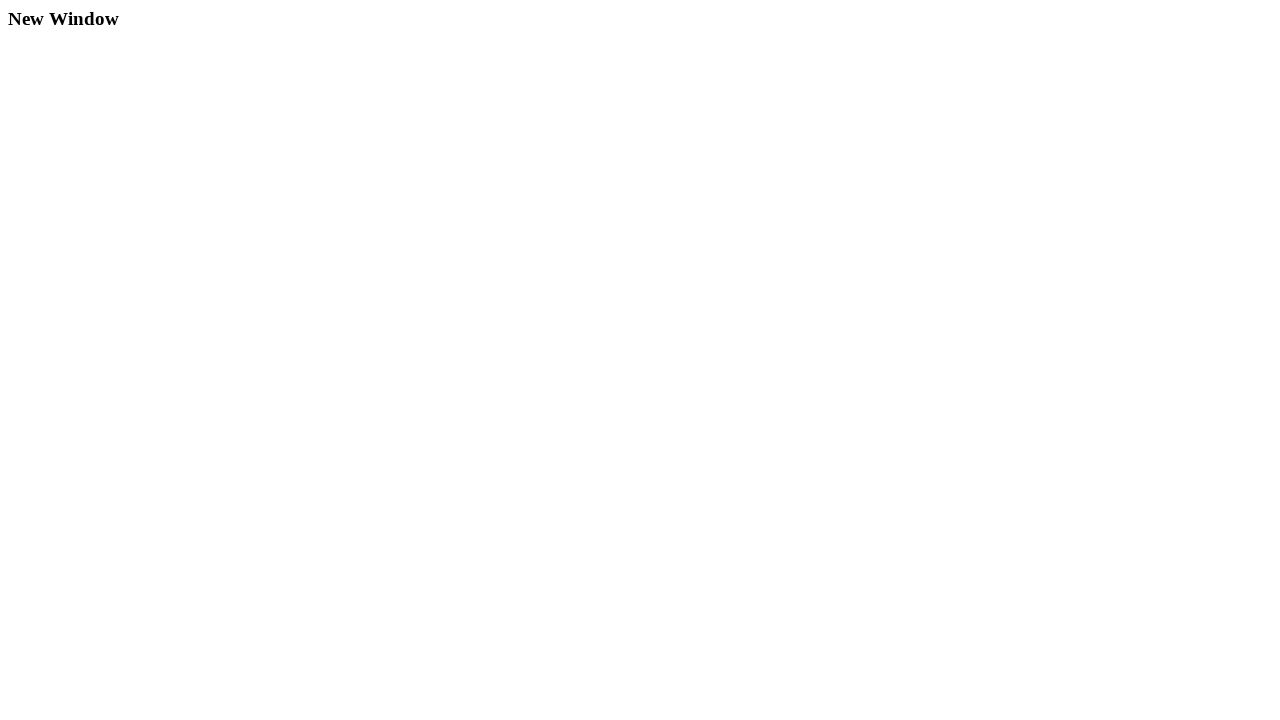

New window loaded and verified 'New Window' heading is present
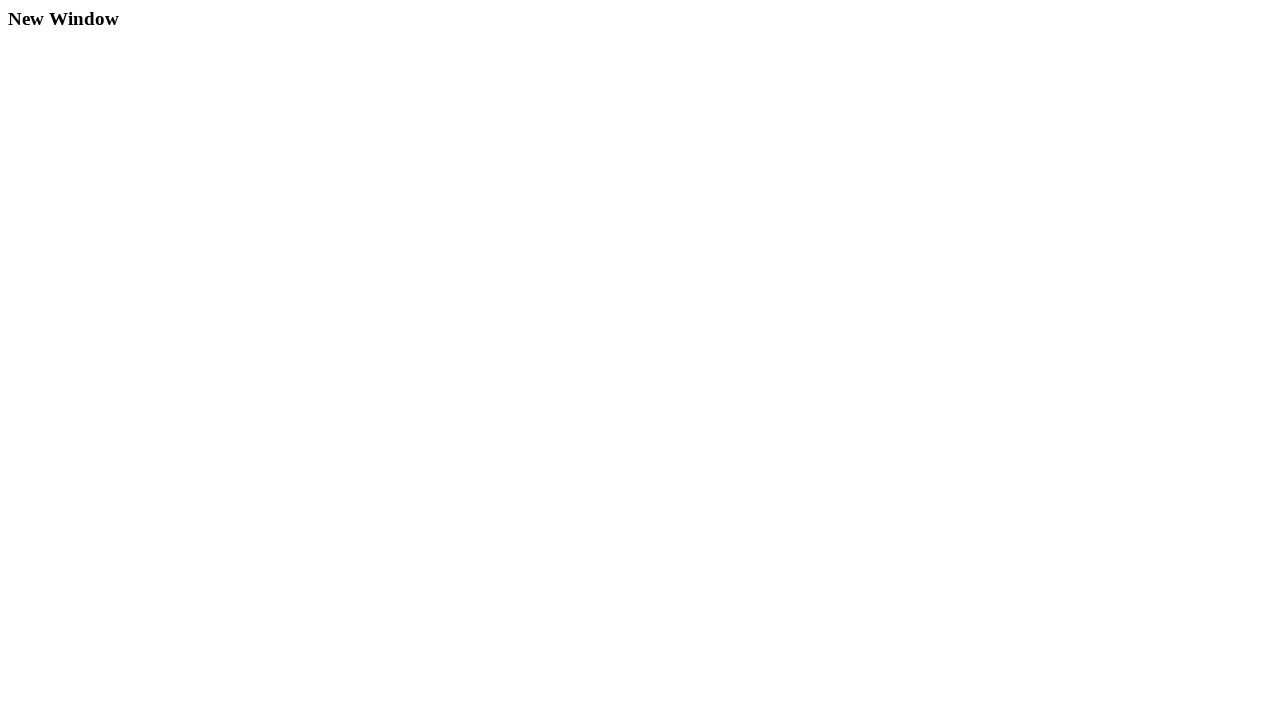

Switched back to original window
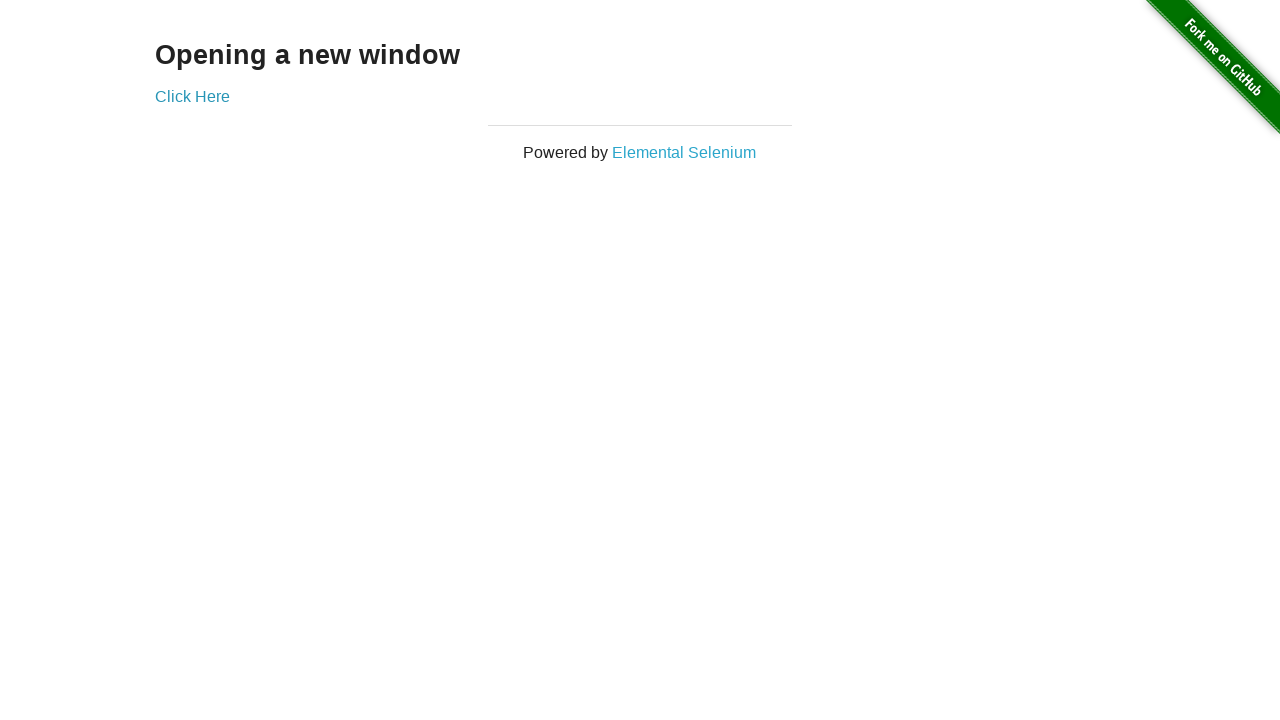

Original window verified with 'Opening a new window' heading present
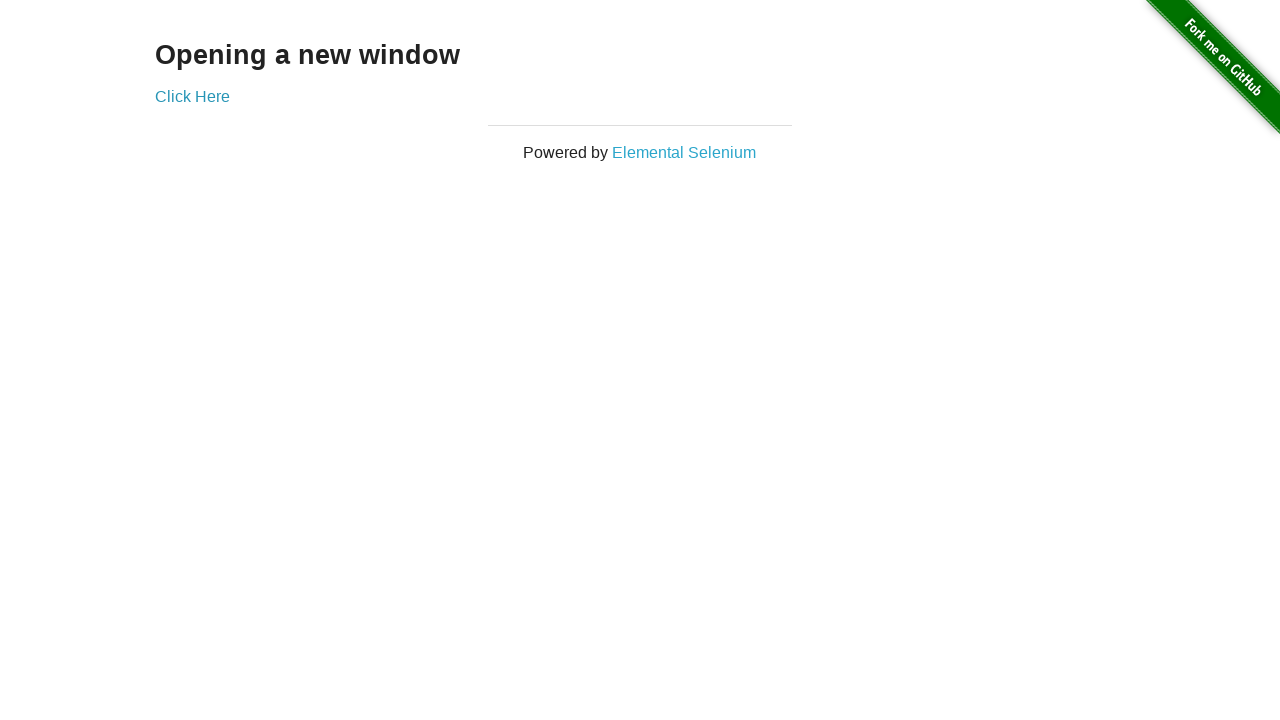

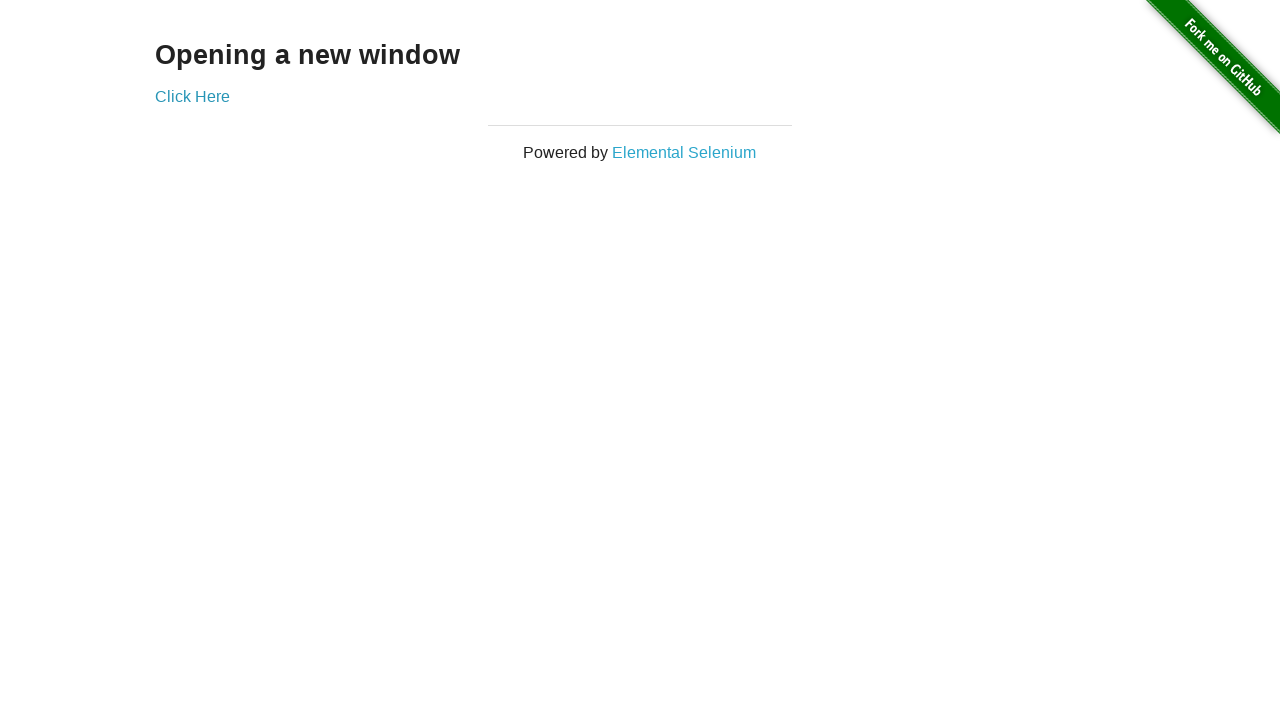